Tests double-click functionality on W3Schools demo page by switching to an iframe and double-clicking on a text element to change its color

Starting URL: https://www.w3schools.com/tags/tryit.asp?filename=tryhtml5_ev_ondblclick2

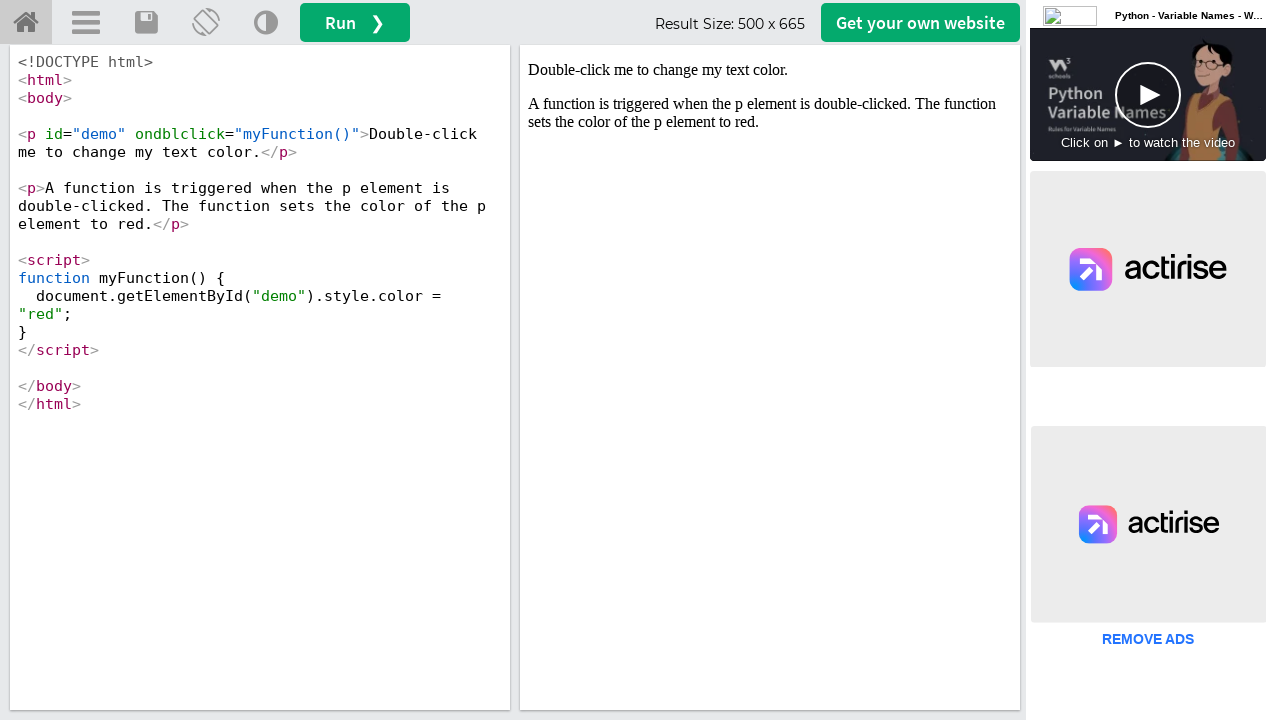

Located iframe with id 'iframeResult'
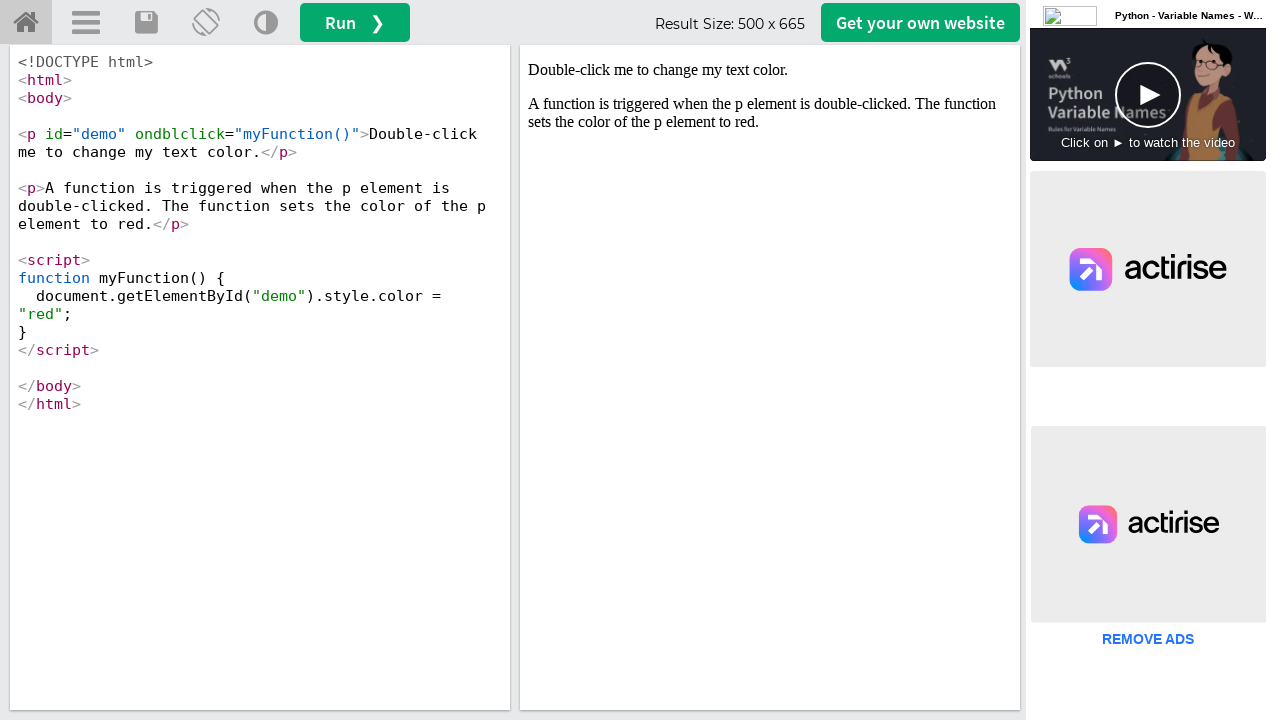

Double-clicked on demo element to change its color at (770, 70) on #iframeResult >> internal:control=enter-frame >> #demo
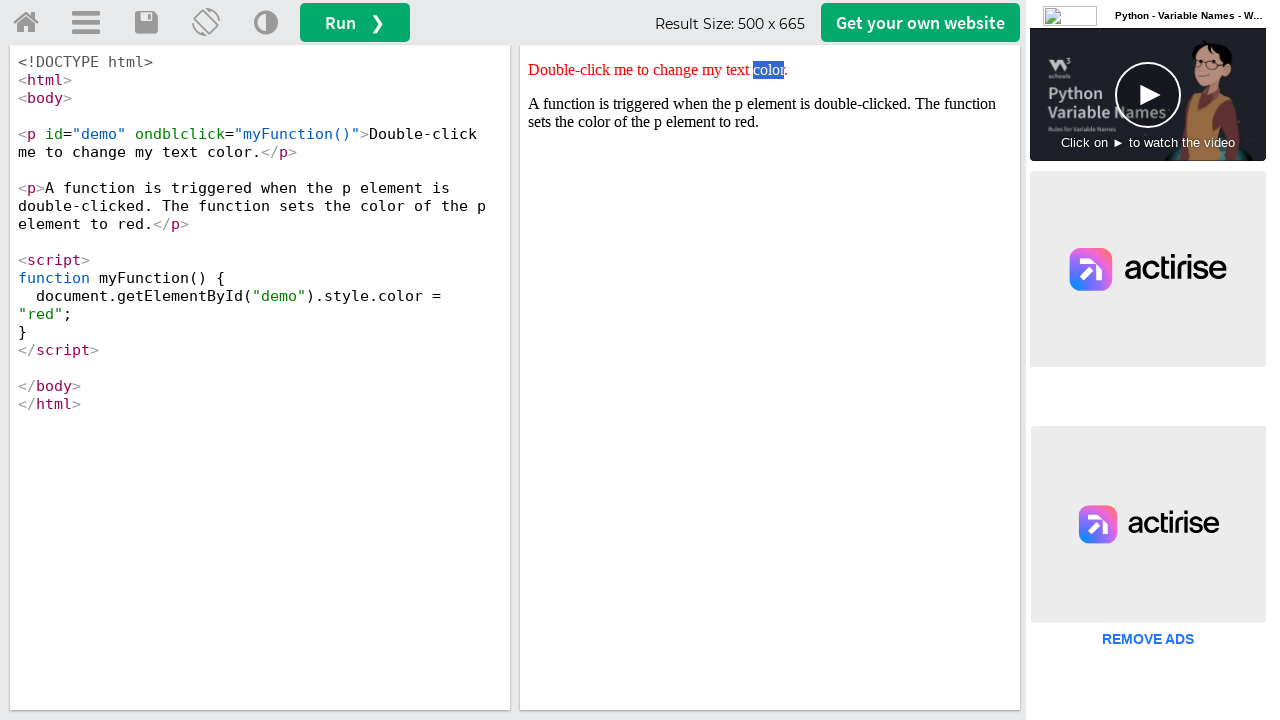

Retrieved style attribute from demo element
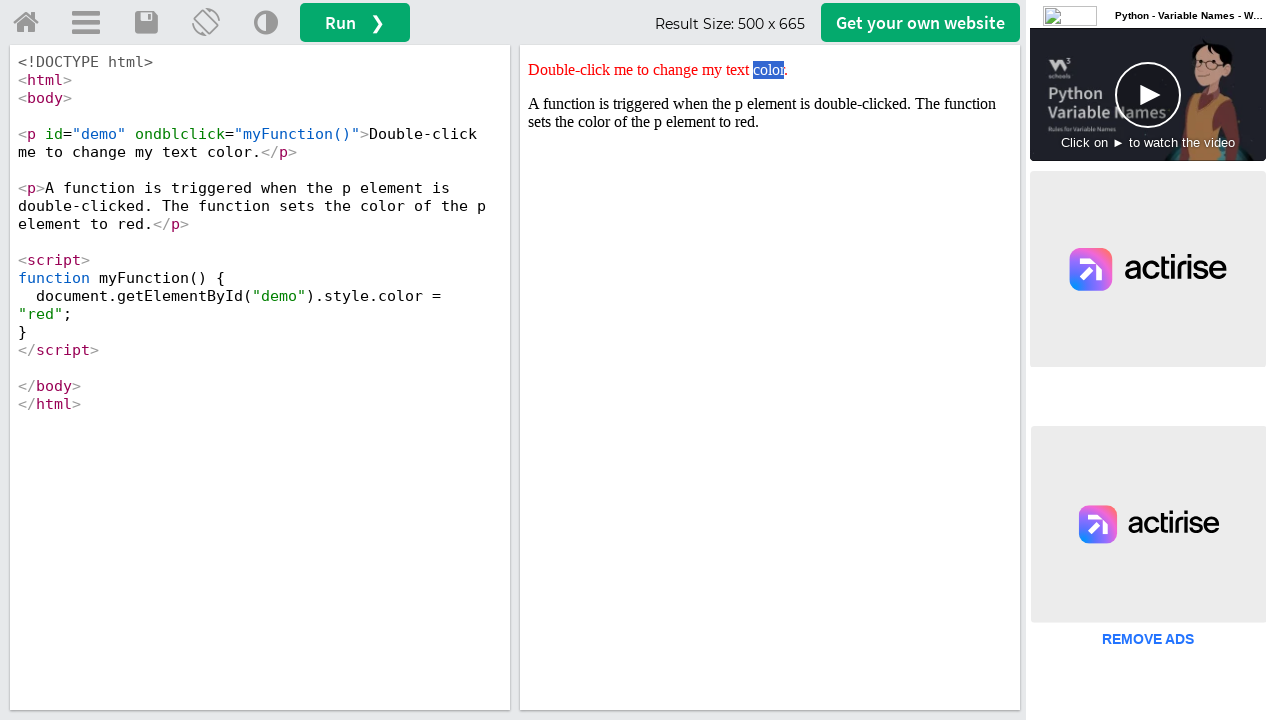

Verified that 'red' color is present in element style
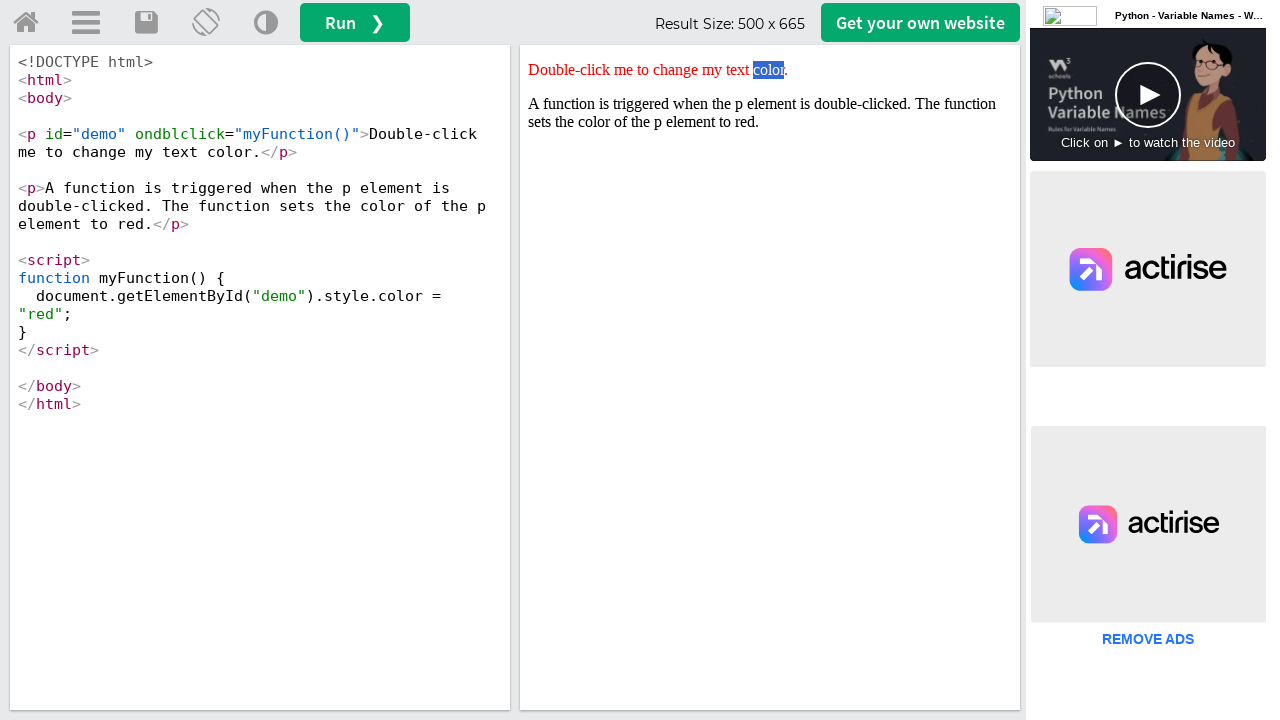

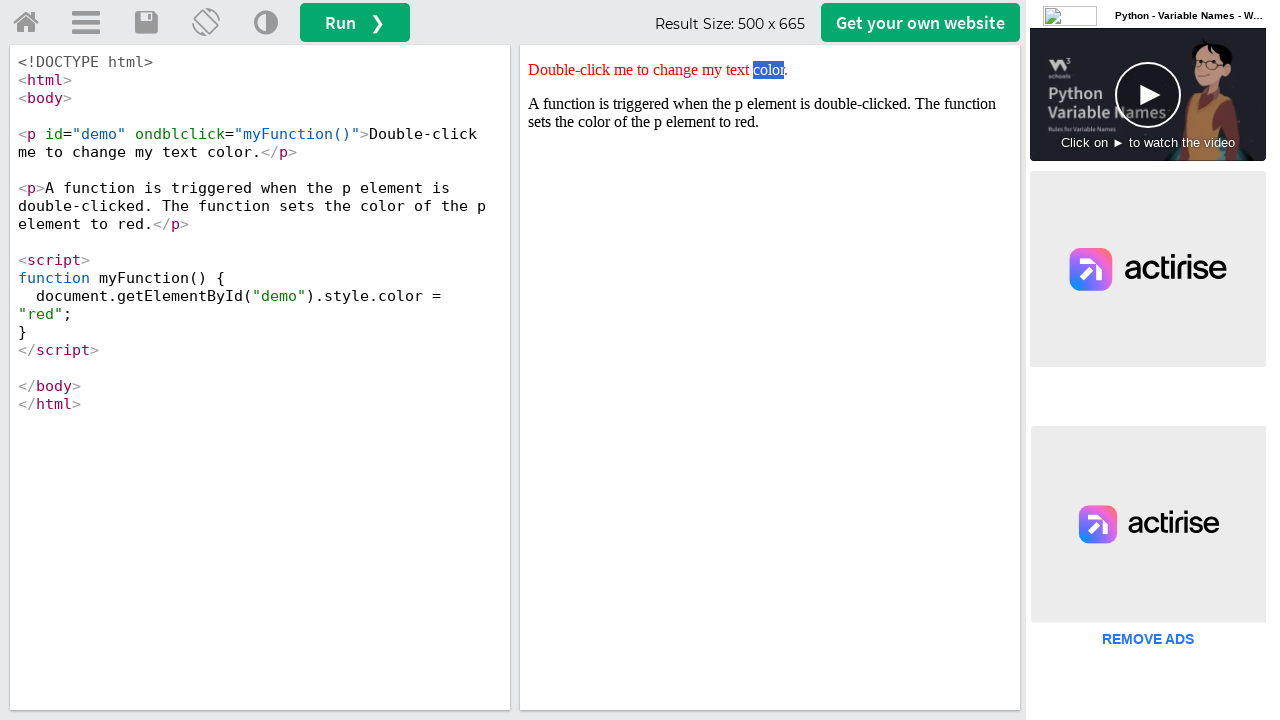